Tests dismissing a JavaScript confirm dialog by clicking a button to trigger the confirm and then canceling it

Starting URL: https://automationfc.github.io/basic-form/index.html

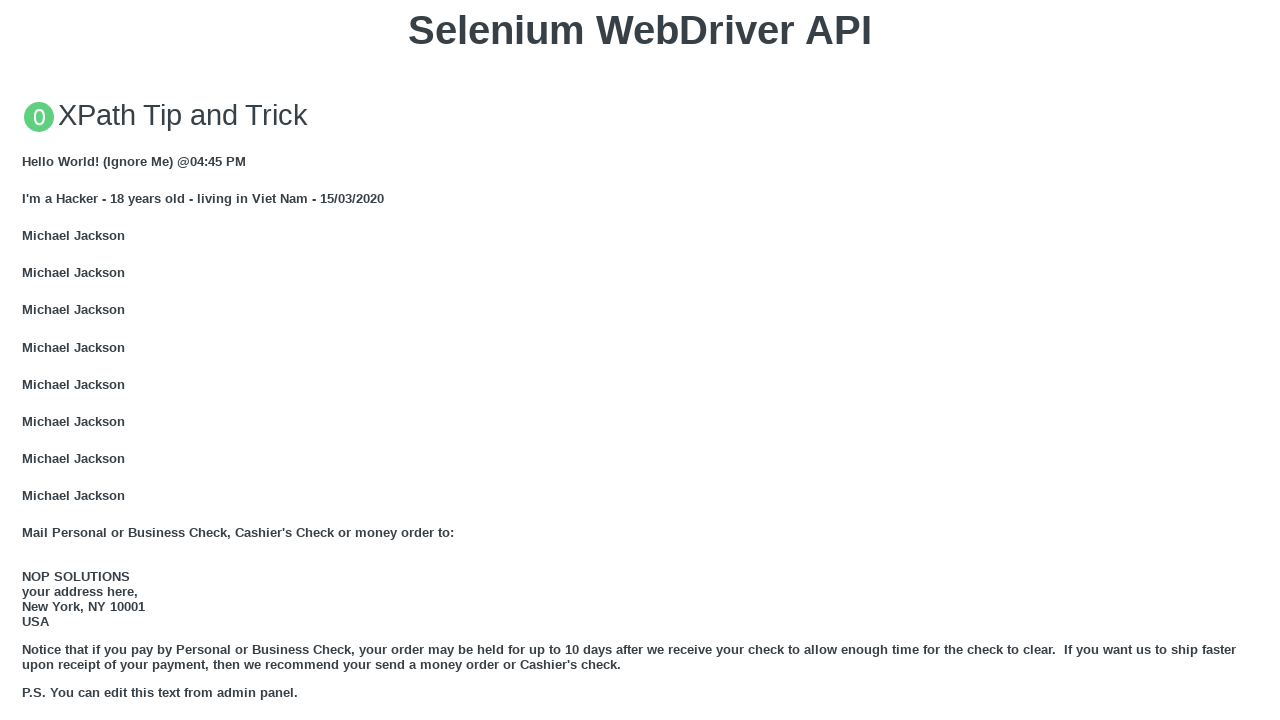

Set up dialog handler to dismiss confirm dialogs
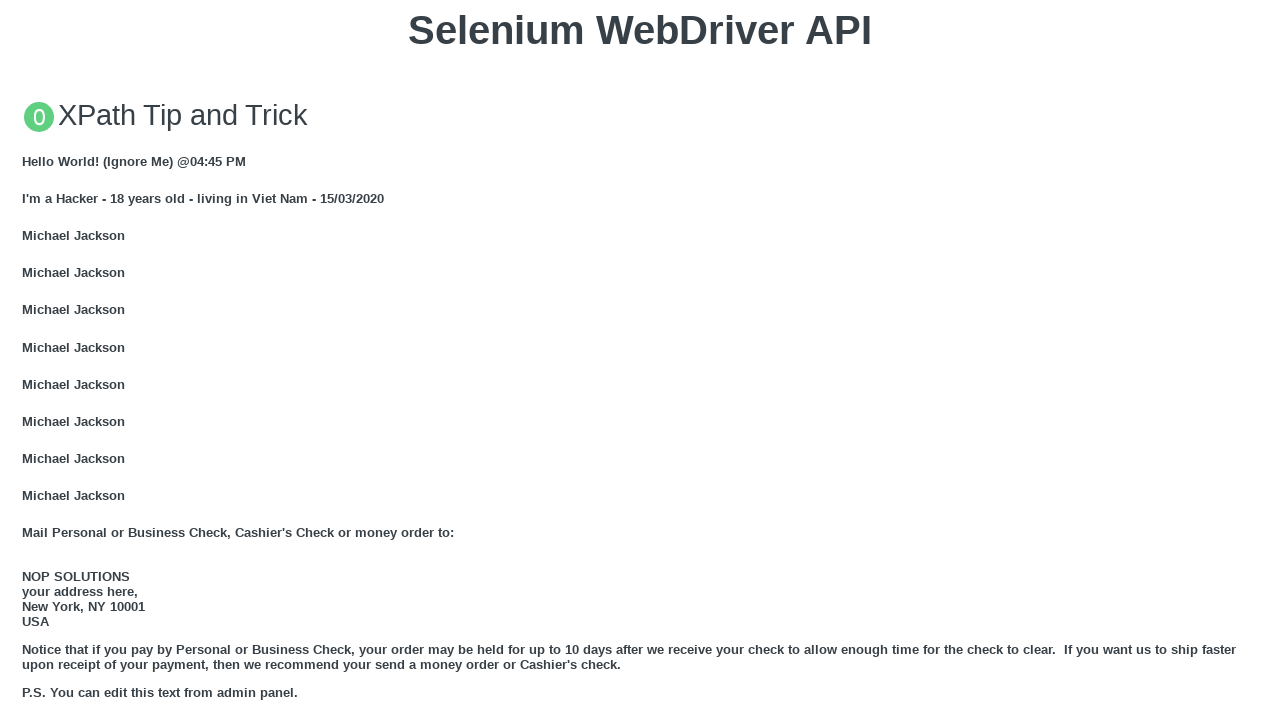

Clicked button to trigger JavaScript confirm dialog at (640, 360) on xpath=//button[text()='Click for JS Confirm']
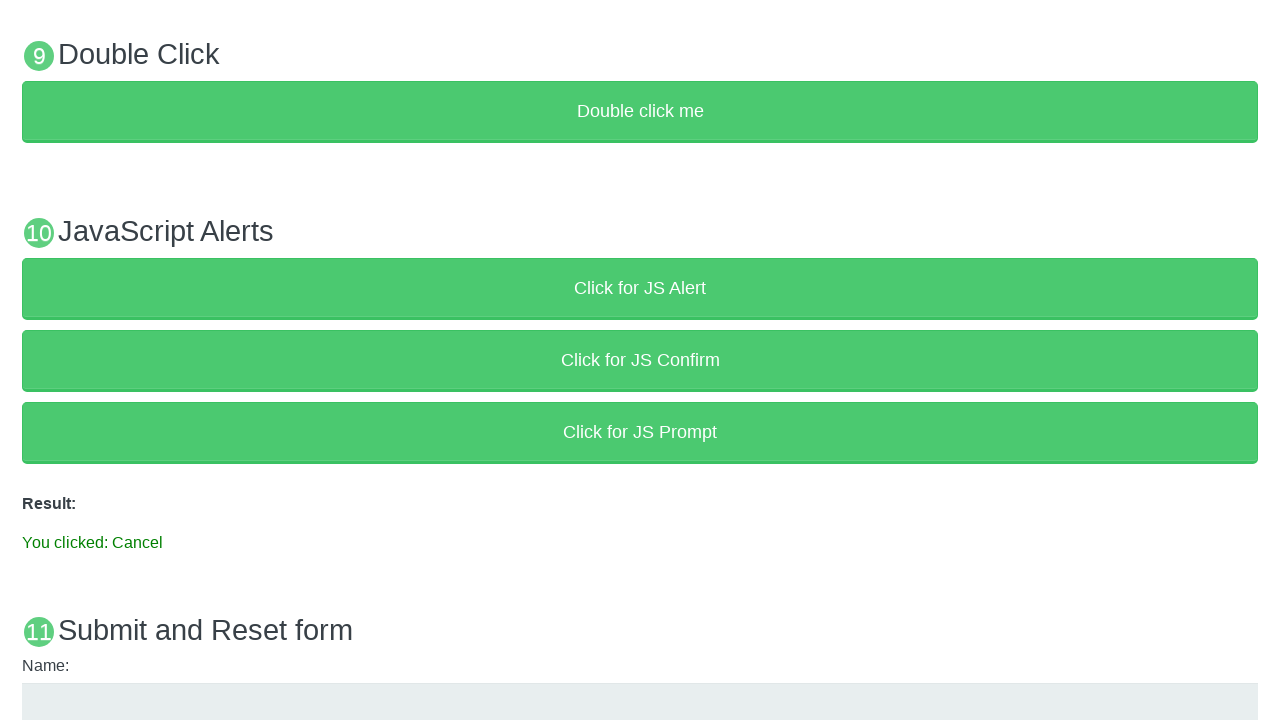

Waited for result text to appear after dismissing confirm dialog
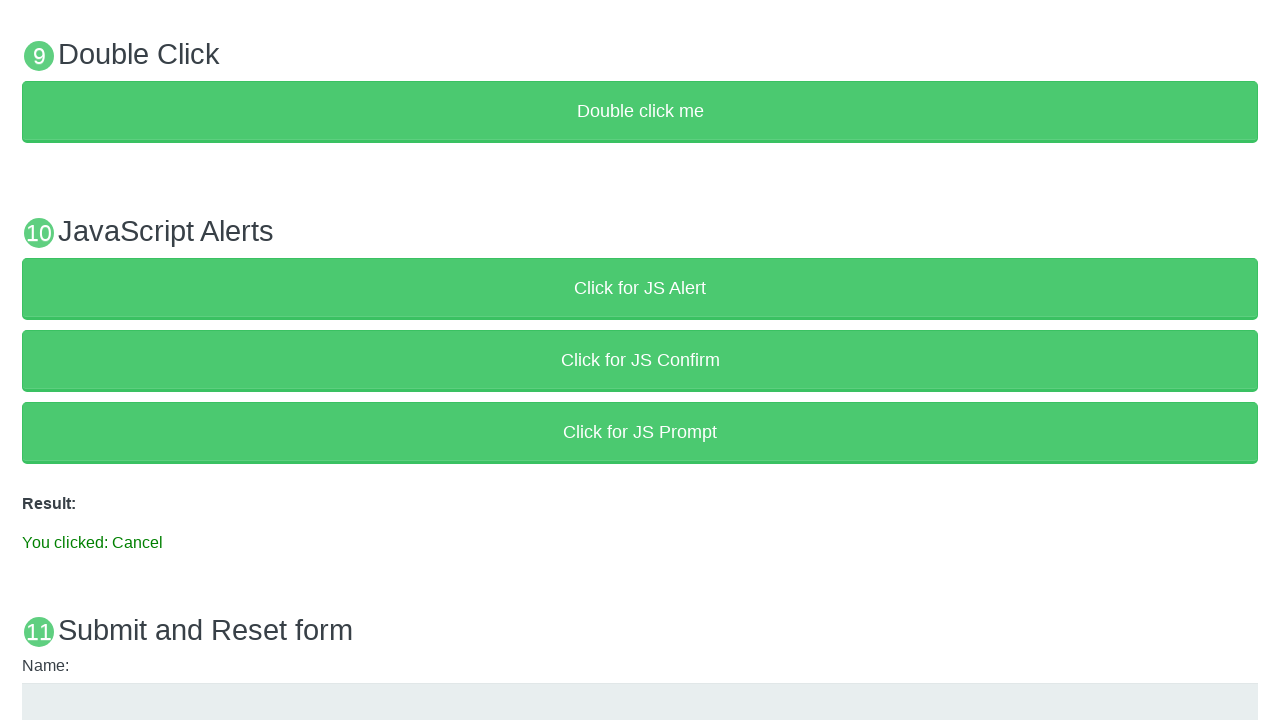

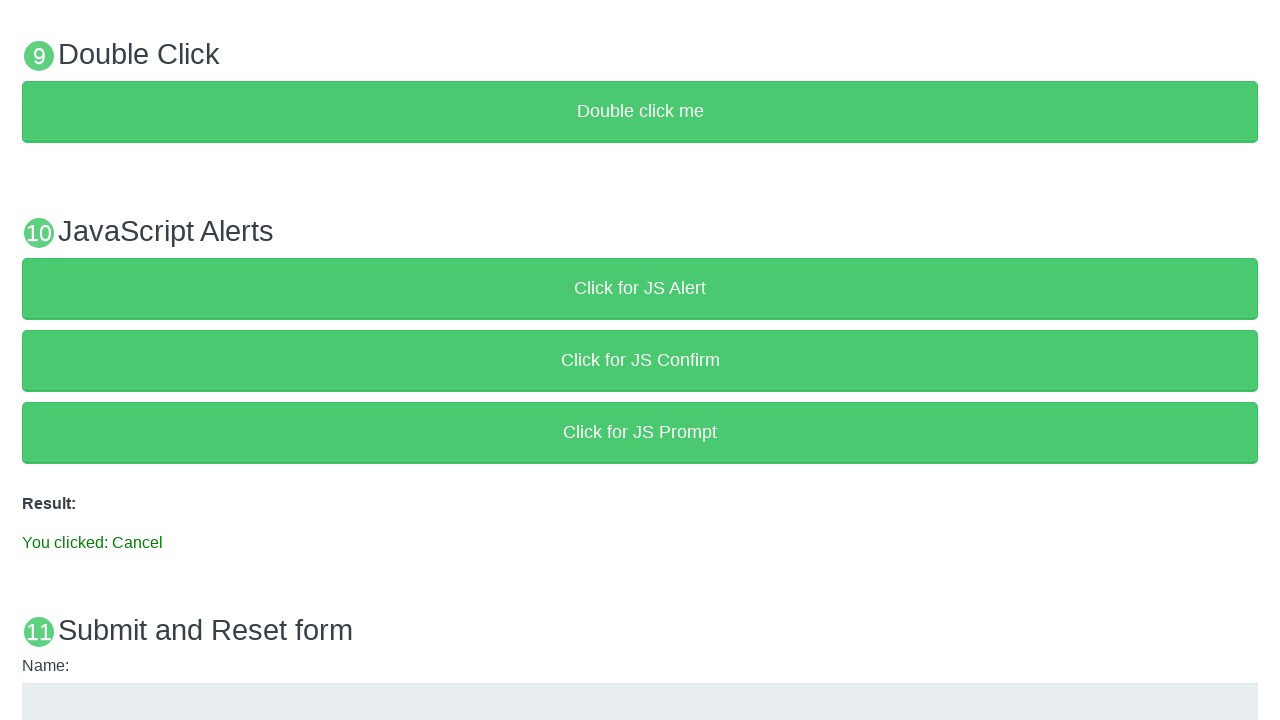